Tests mouse right-click functionality by performing a right-click on a context menu trigger element

Starting URL: https://swisnl.github.io/jQuery-contextMenu/demo.html

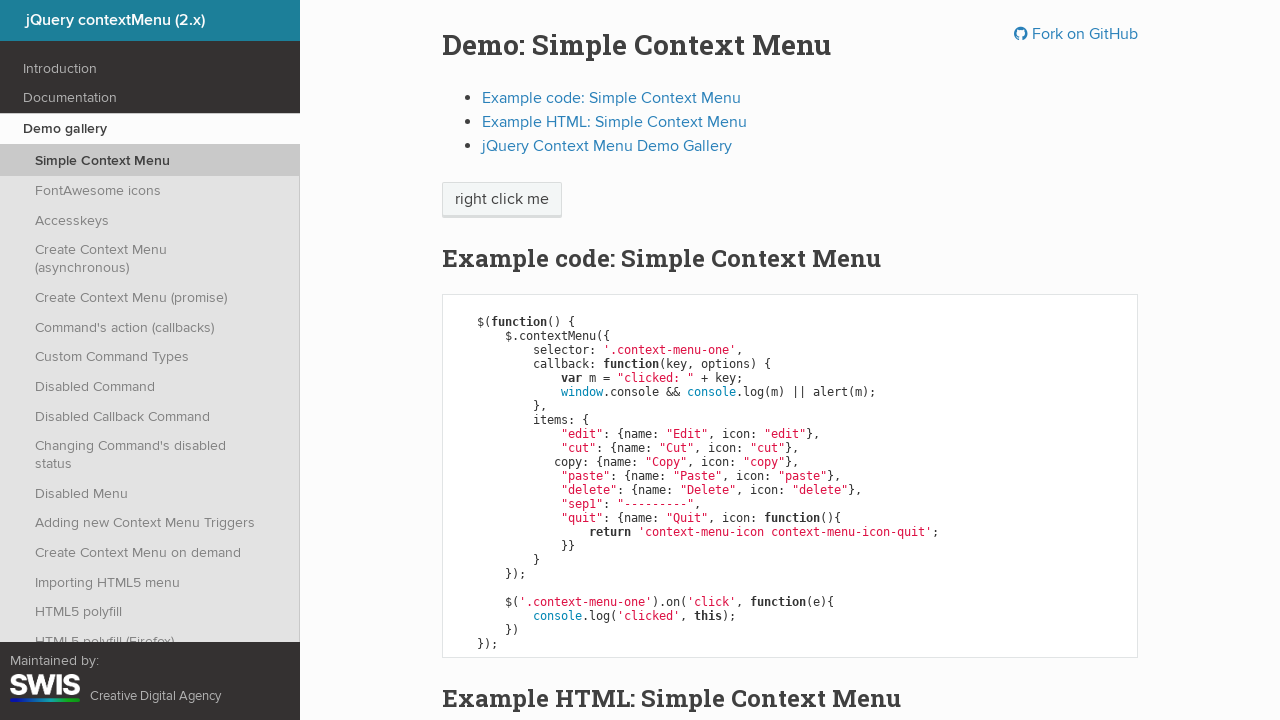

Navigated to jQuery contextMenu demo page
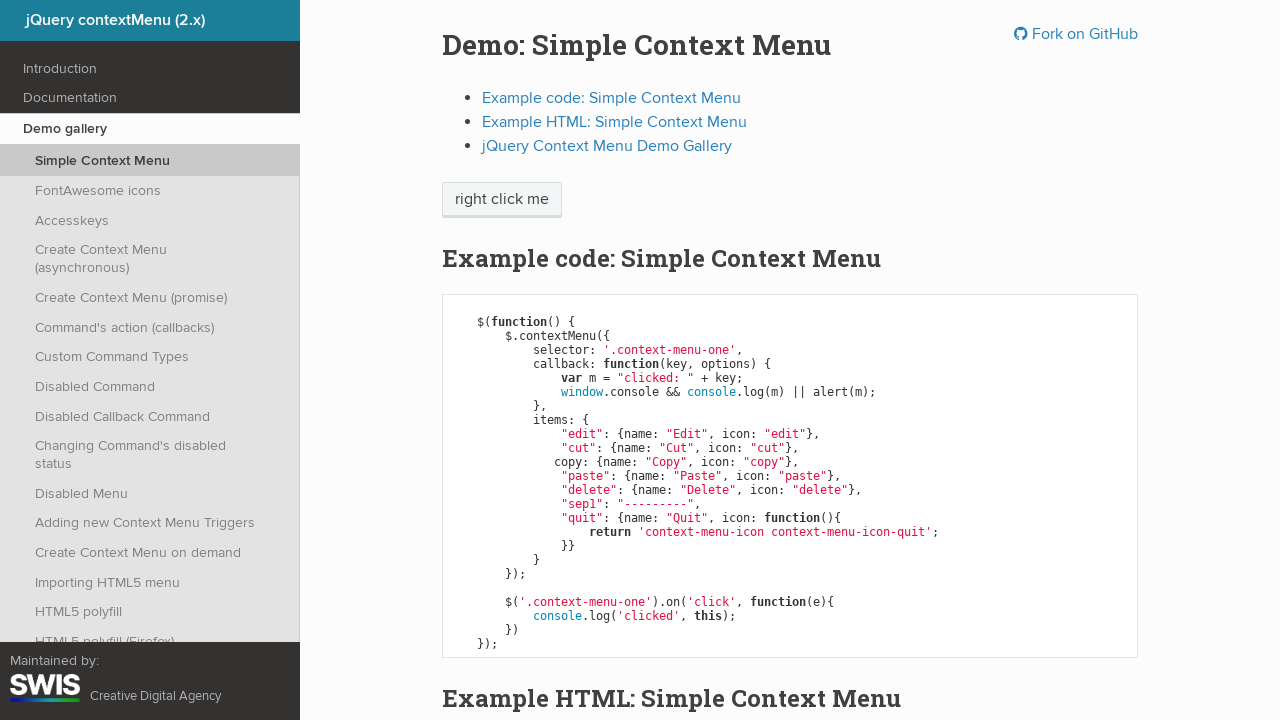

Performed right-click on 'right click me' element at (502, 200) on xpath=//span[normalize-space()='right click me']
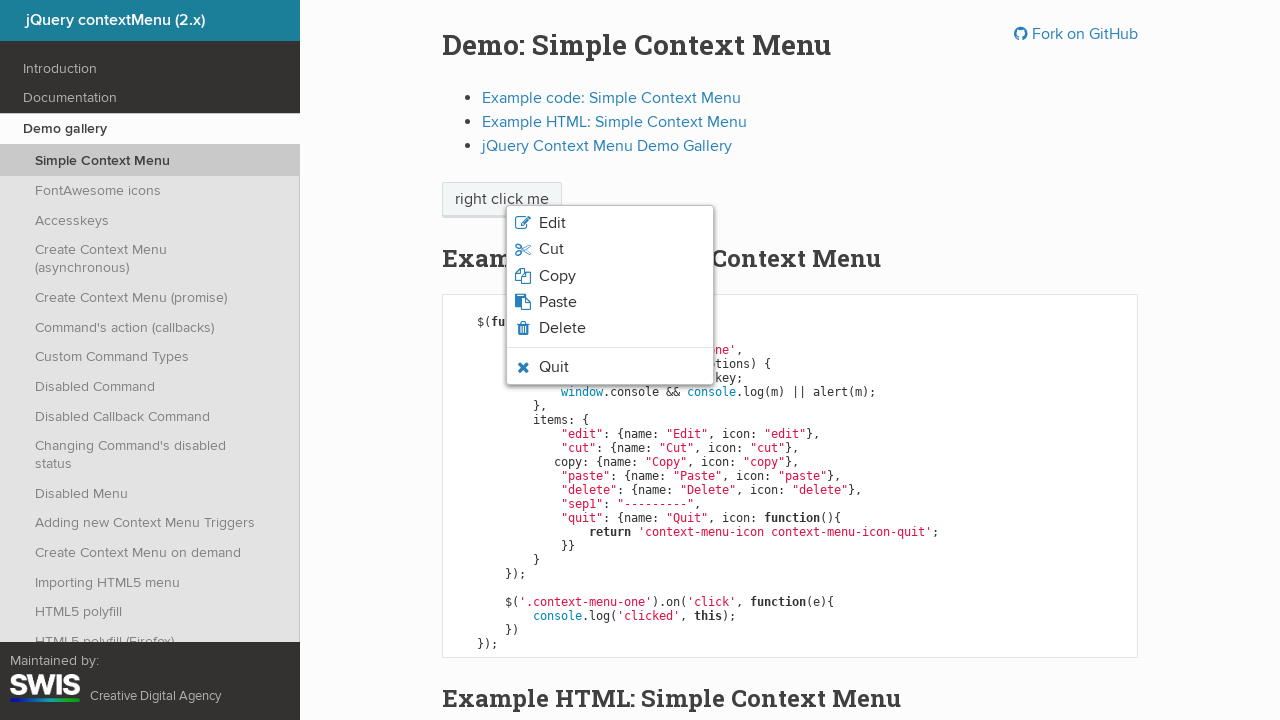

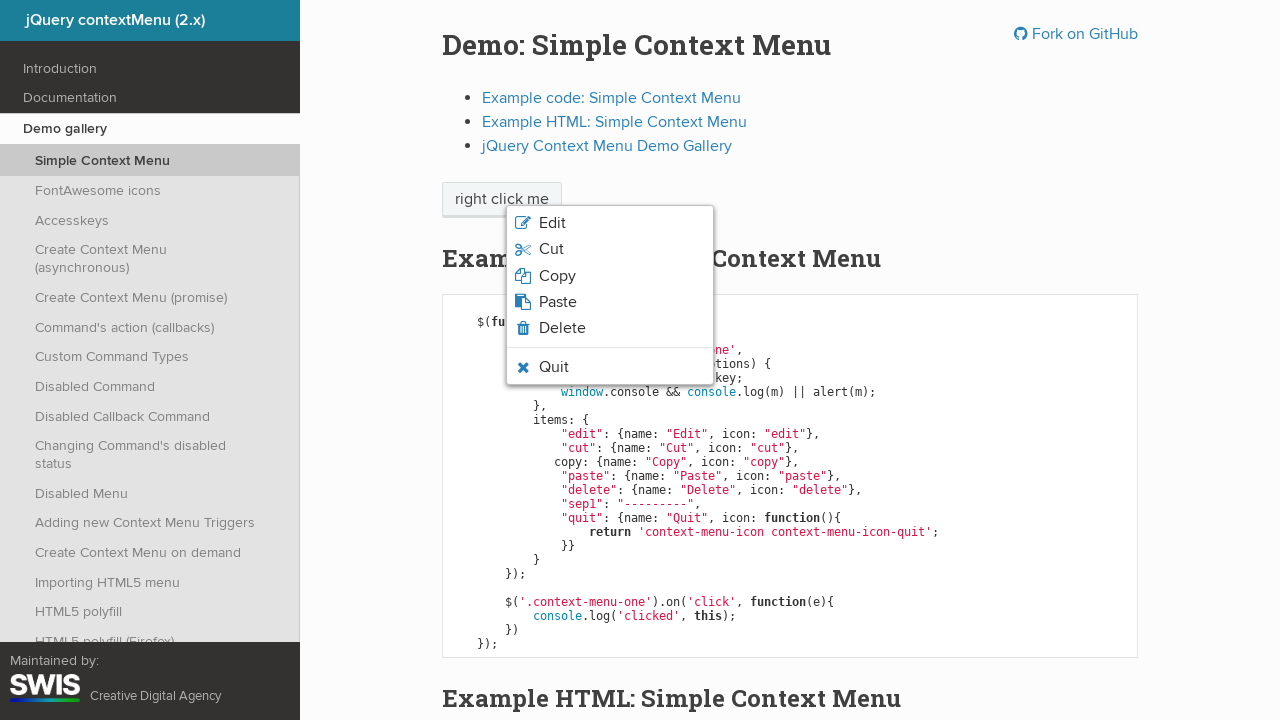